Verifies that the "Log In" button on the NextBaseCRM login page has the expected text value by checking the button's value attribute.

Starting URL: https://login1.nextbasecrm.com/

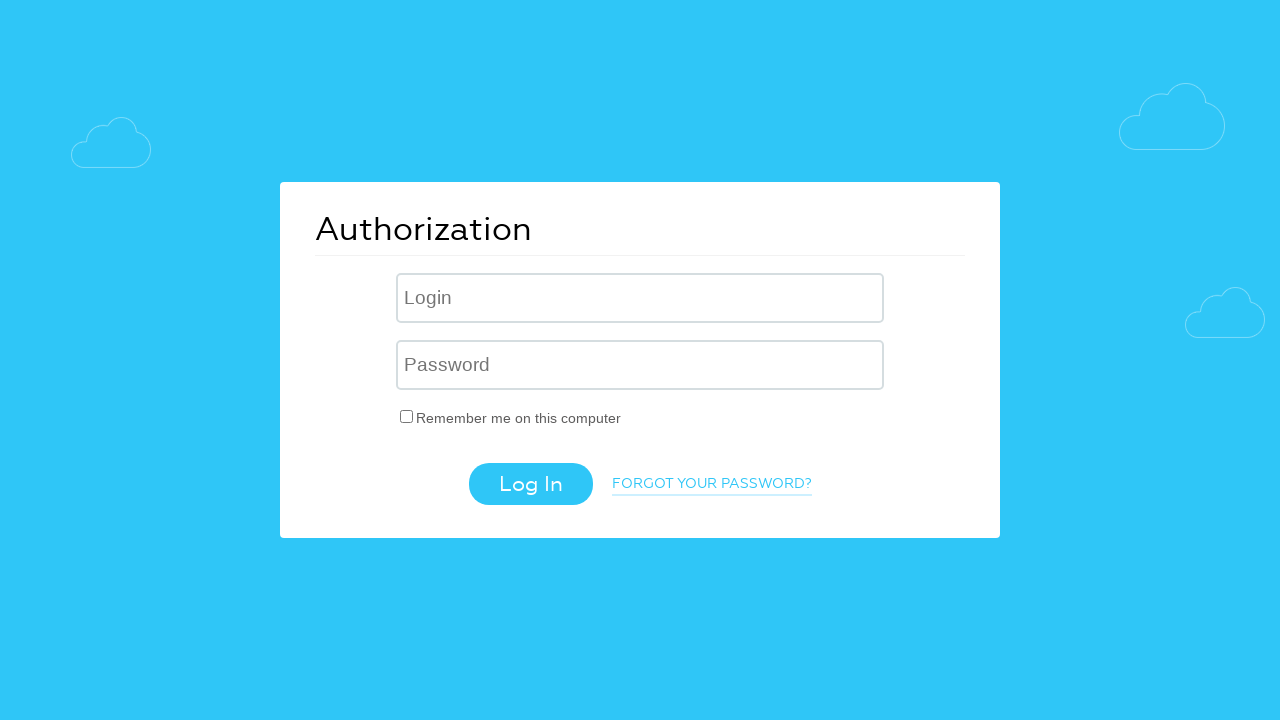

Located the Log In button using CSS selector input[value='Log In']
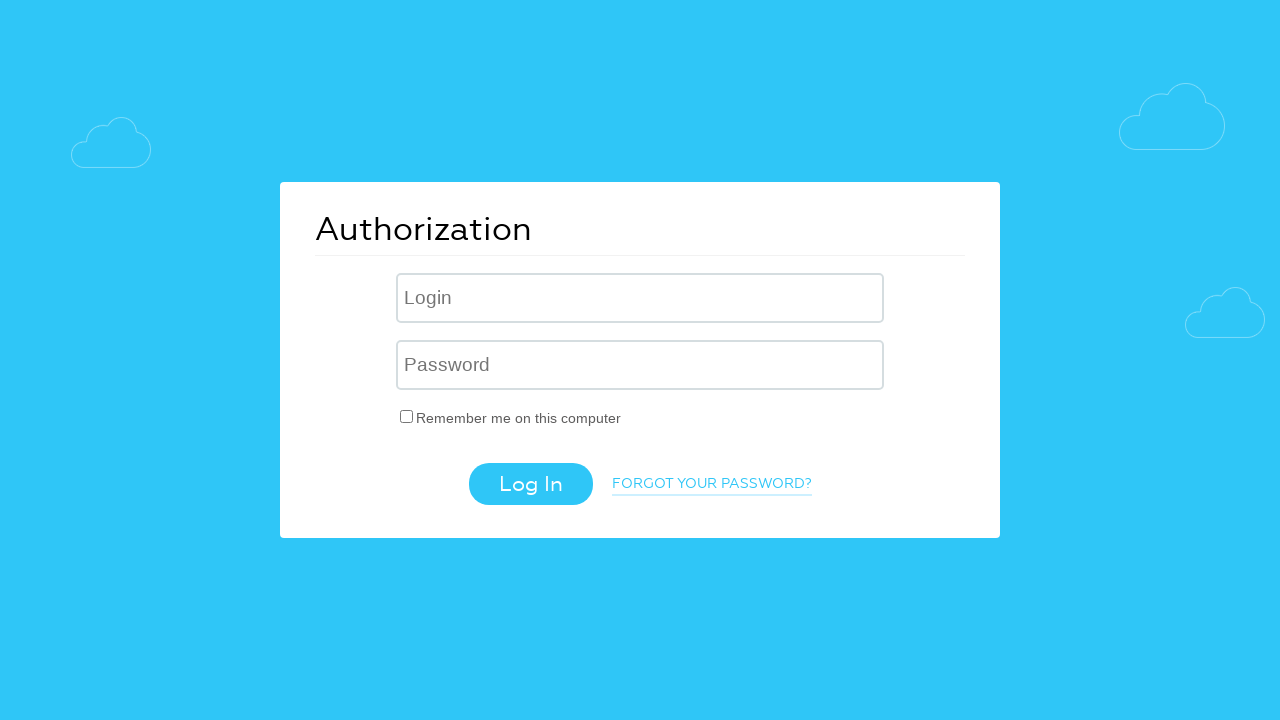

Waited for Log In button to be visible
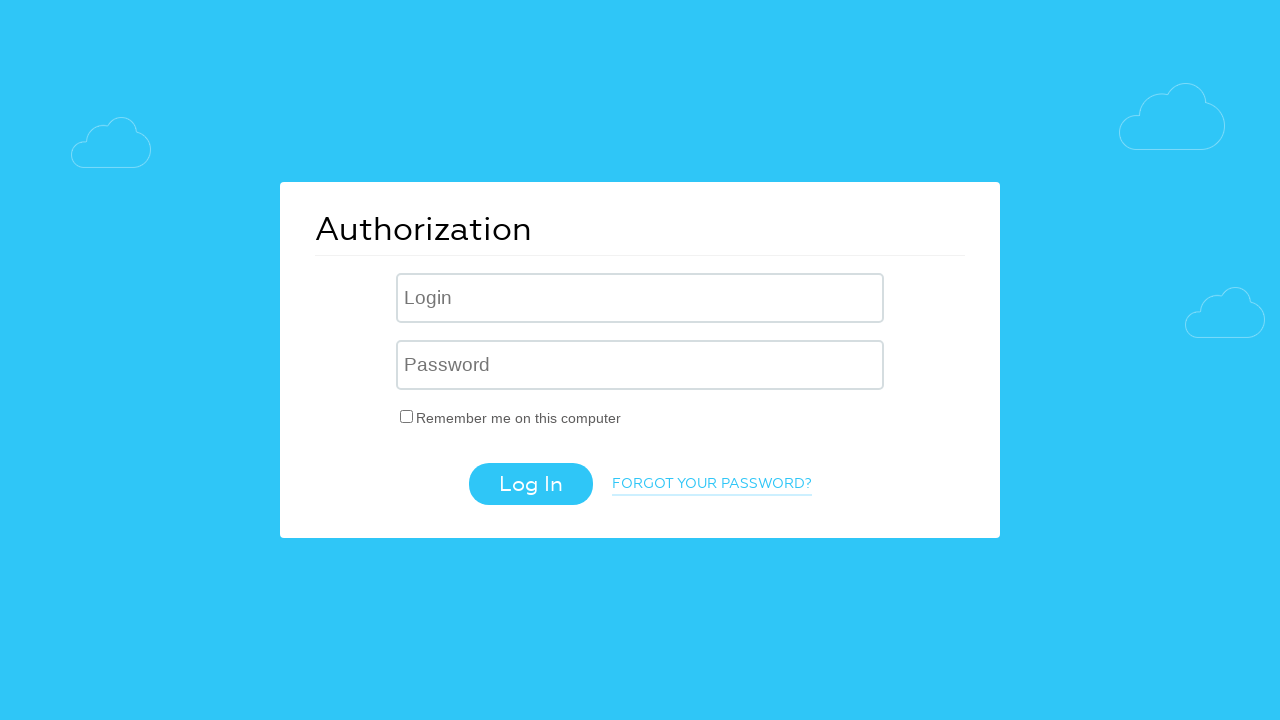

Retrieved Log In button's value attribute: 'Log In'
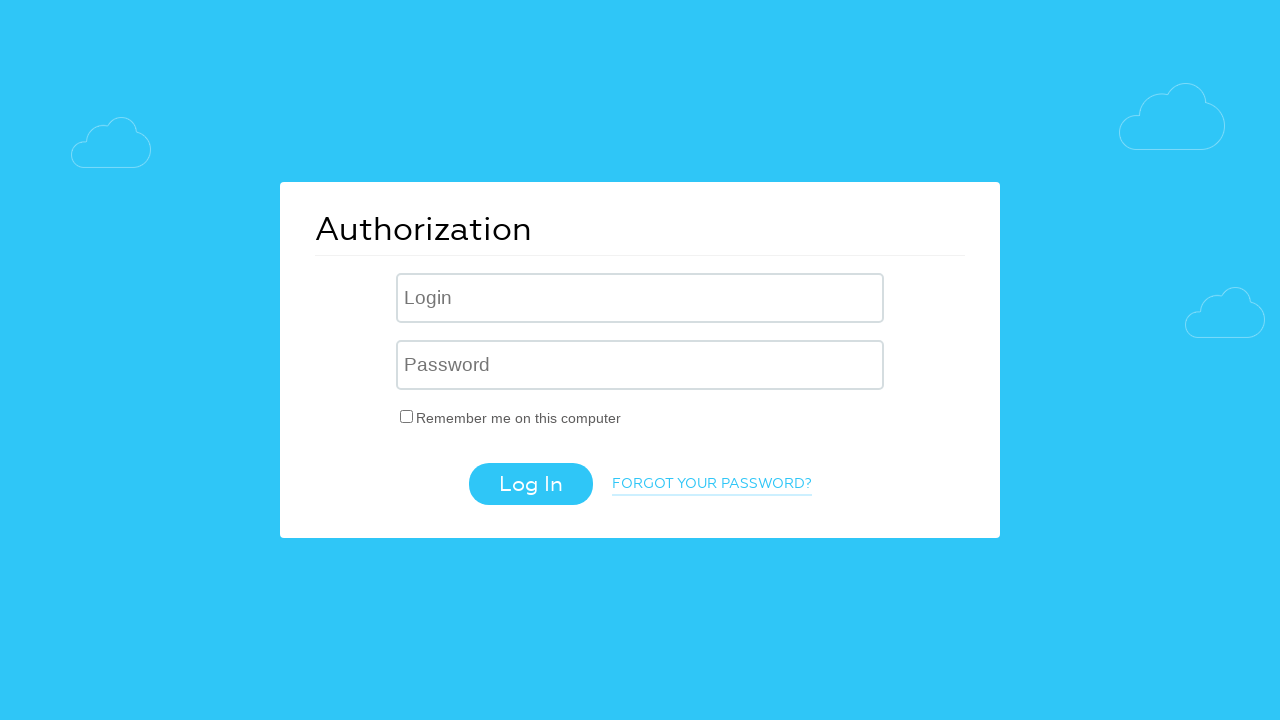

Set expected button text value to 'Log In'
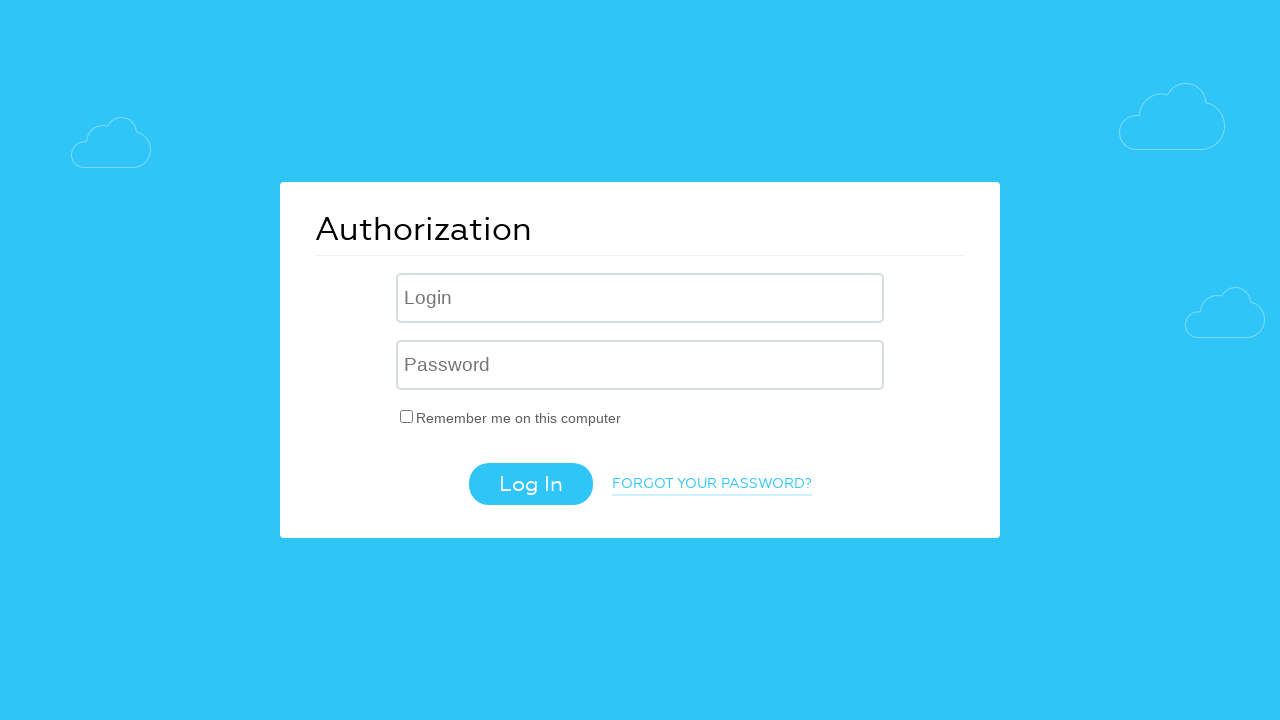

Verified Log In button text matches expected value ('Log In')
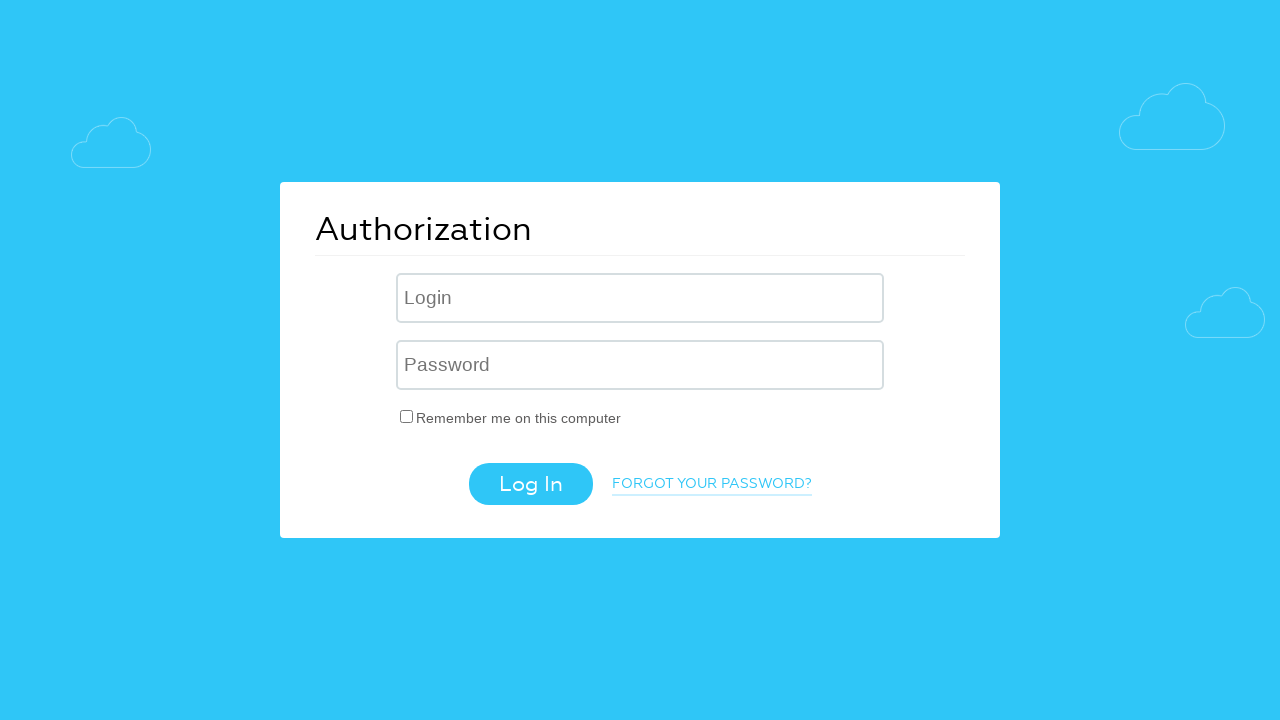

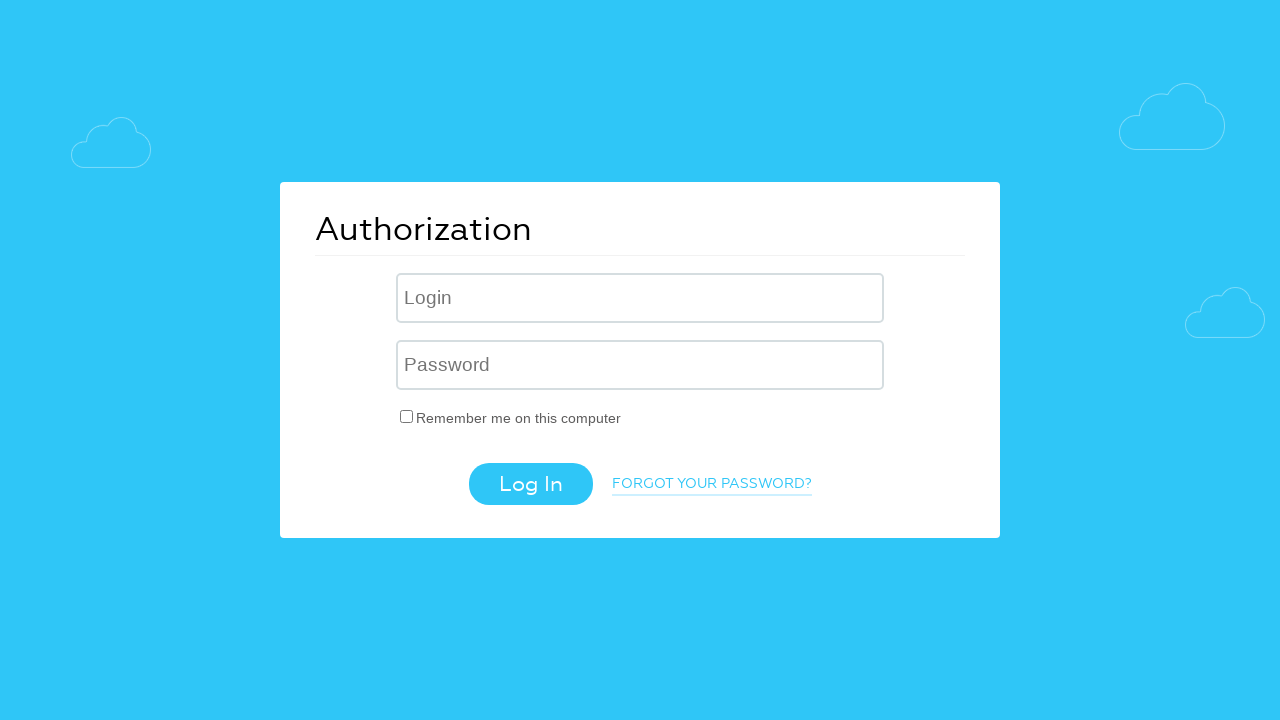